Tests that the todo counter displays the correct number of items as todos are added

Starting URL: https://demo.playwright.dev/todomvc

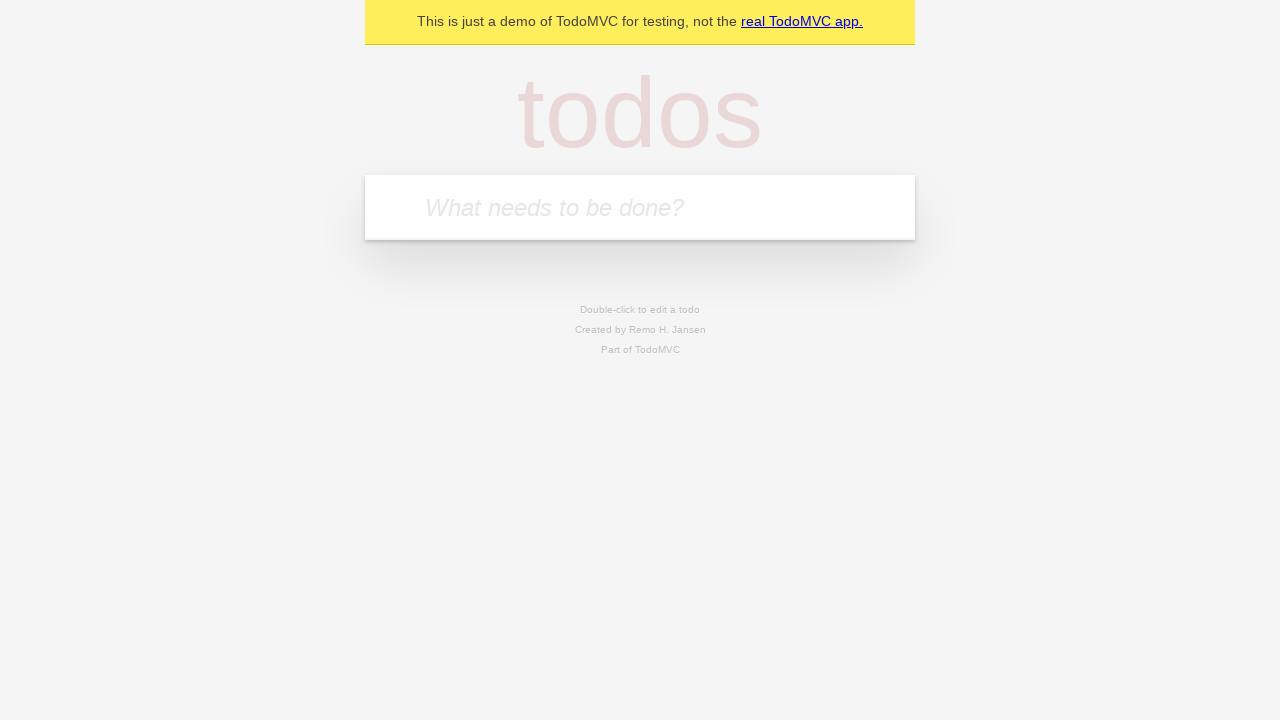

Filled todo input with 'buy some cheese' on internal:attr=[placeholder="What needs to be done?"i]
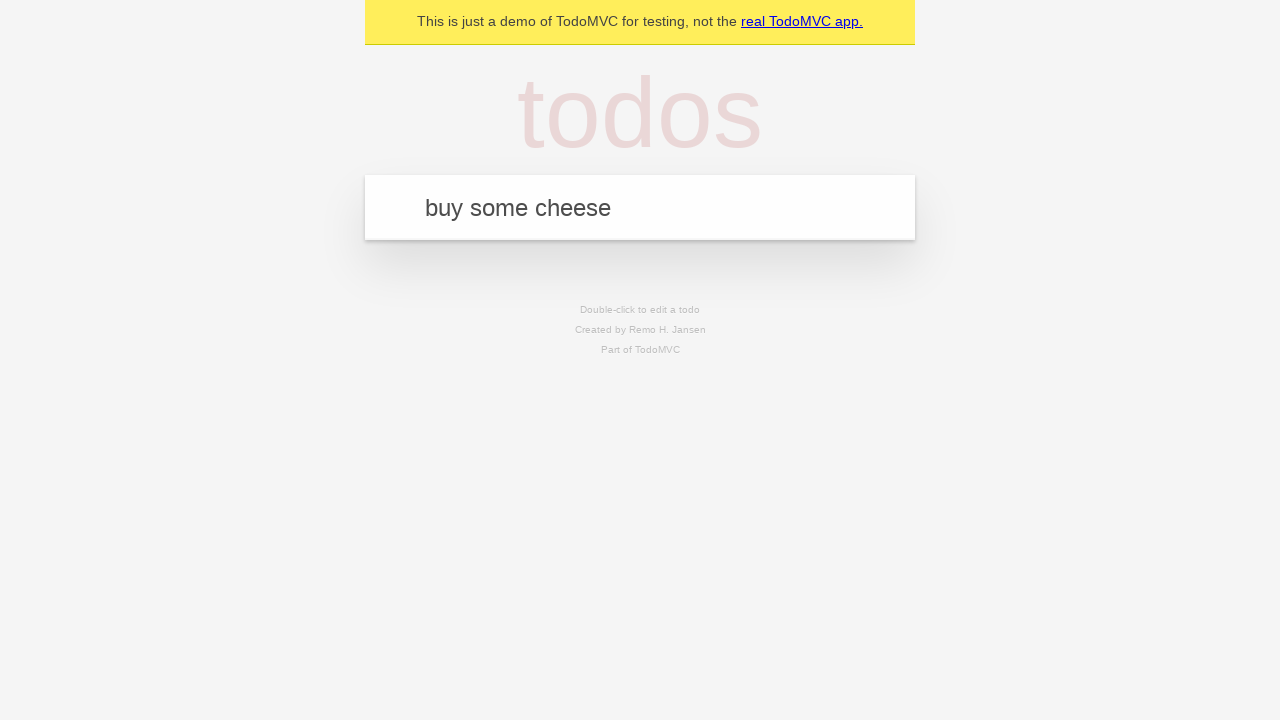

Pressed Enter to create first todo item on internal:attr=[placeholder="What needs to be done?"i]
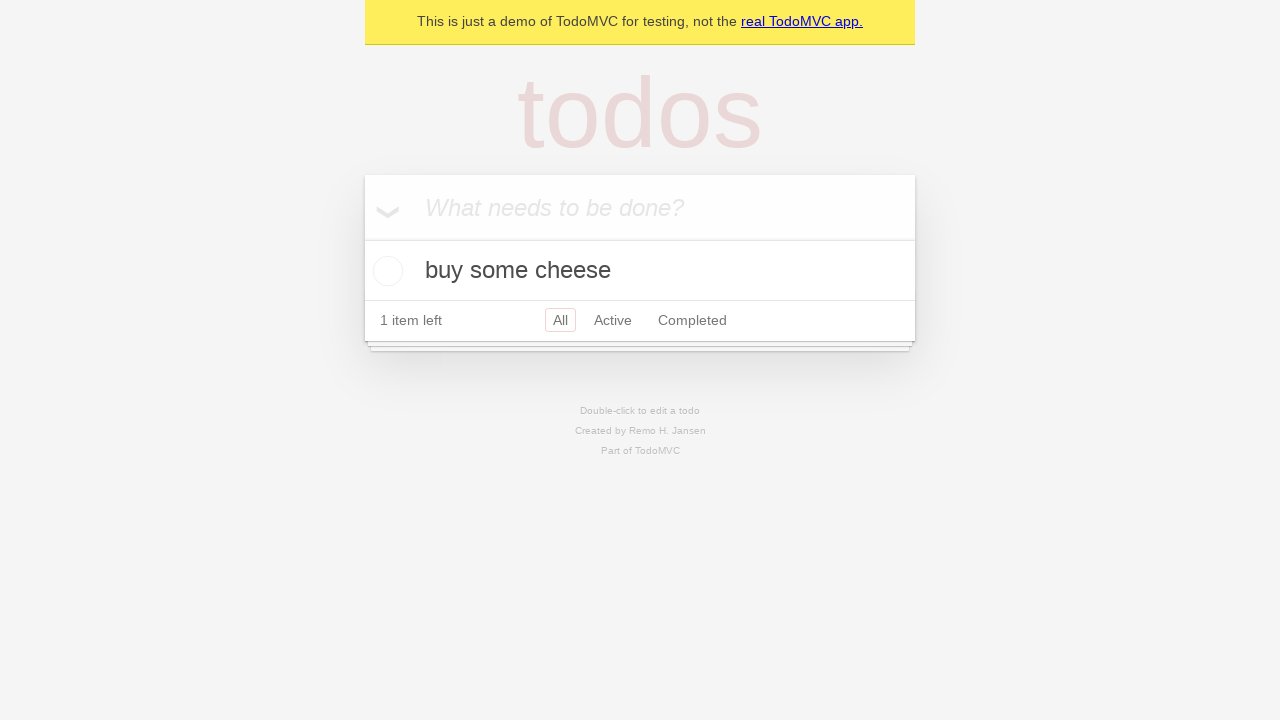

Todo counter element loaded
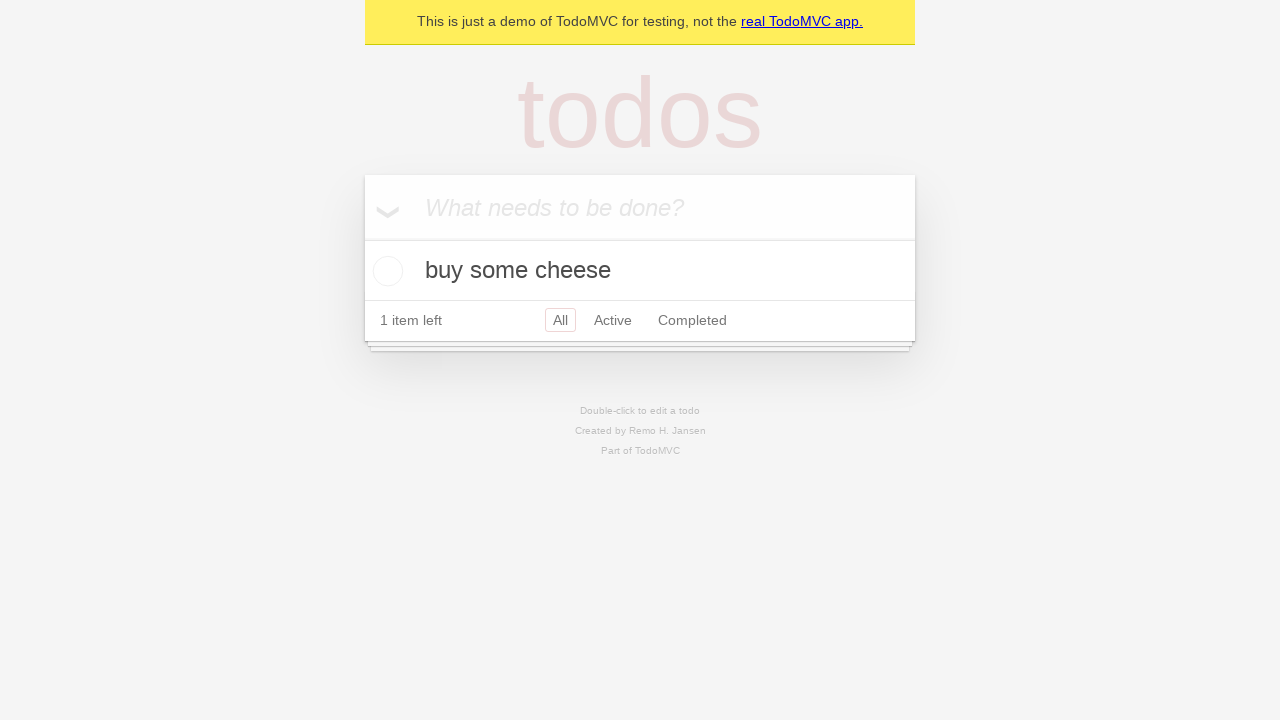

Filled todo input with 'feed the cat' on internal:attr=[placeholder="What needs to be done?"i]
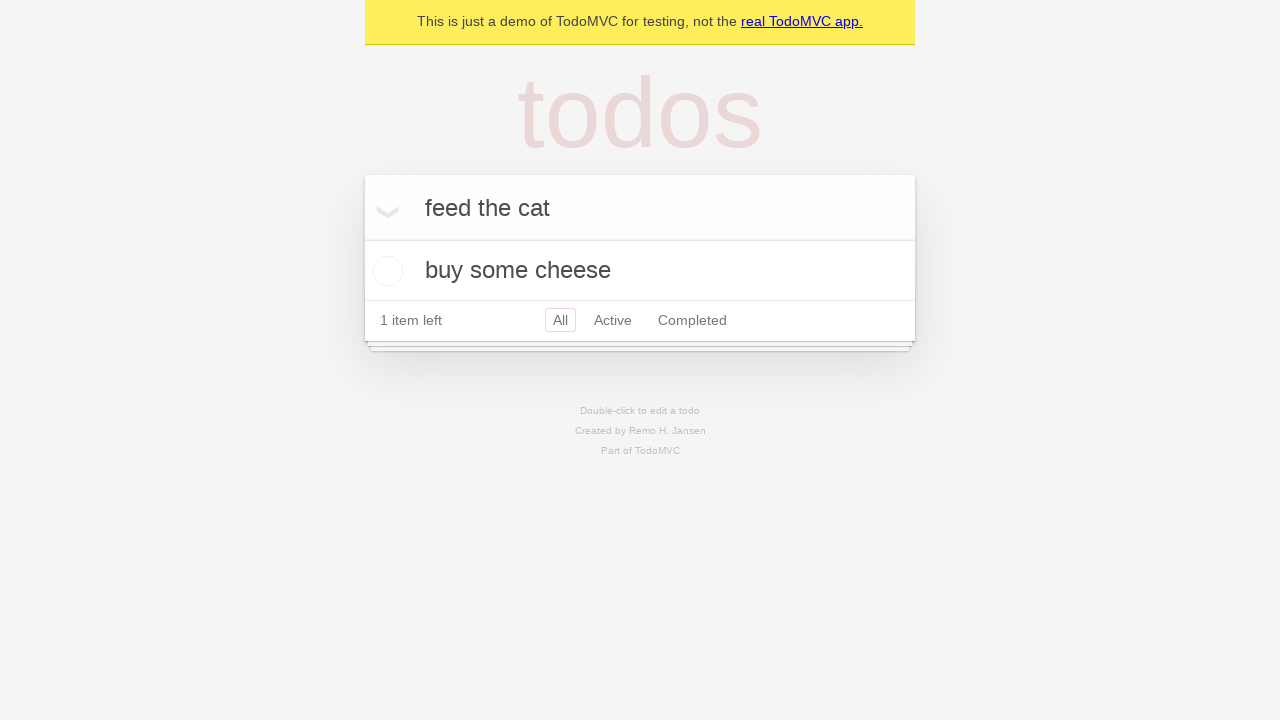

Pressed Enter to create second todo item on internal:attr=[placeholder="What needs to be done?"i]
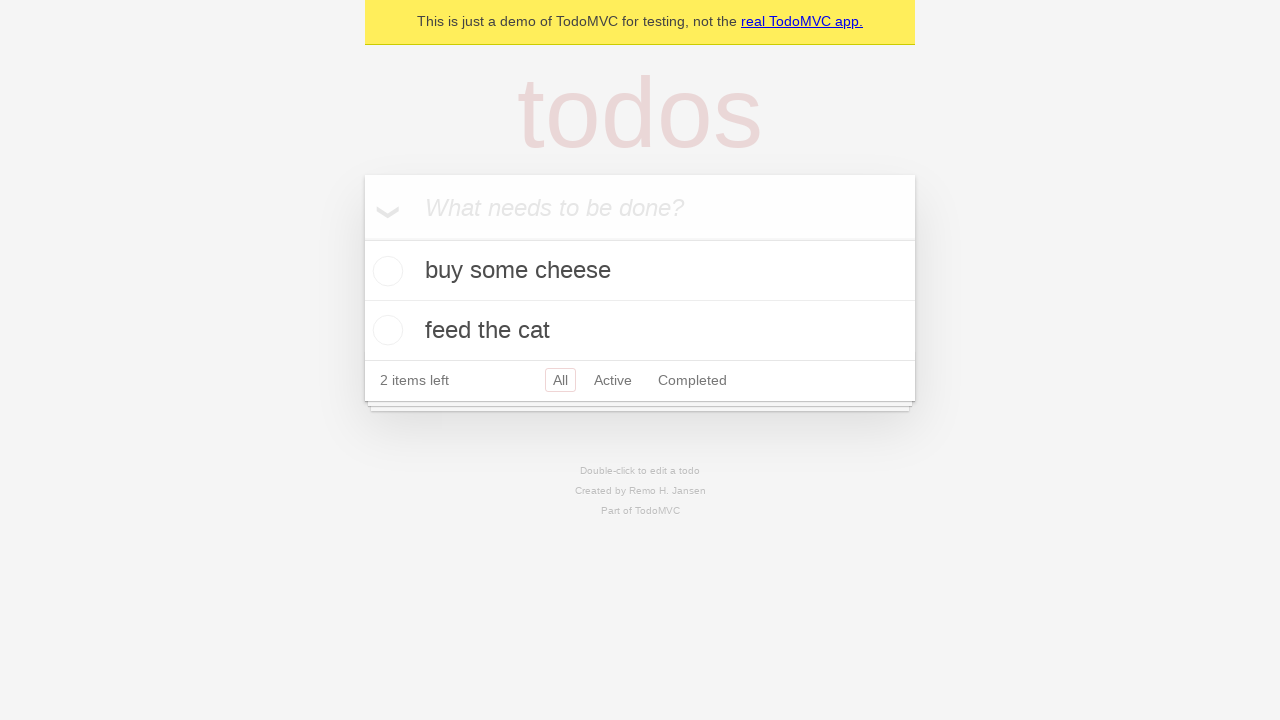

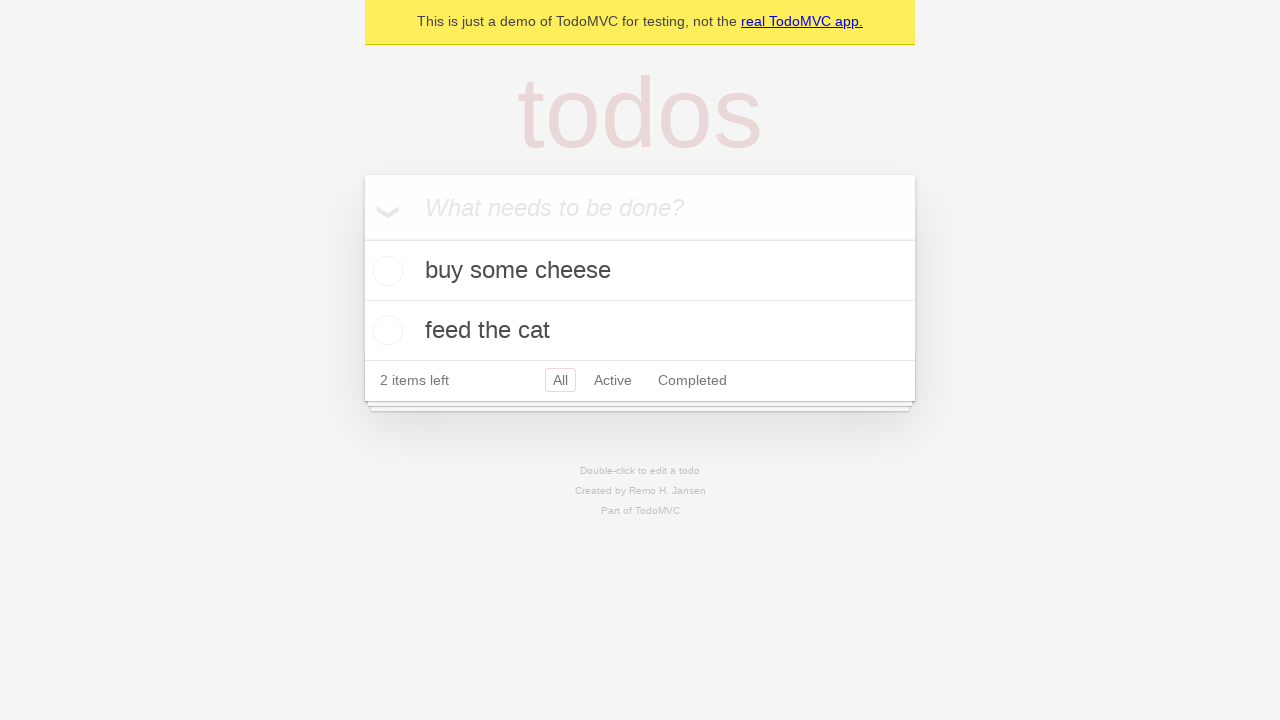